Tests radio button selection functionality by clicking gender and age group options and verifying their selection states

Starting URL: http://syntaxprojects.com/basic-radiobutton-demo.php

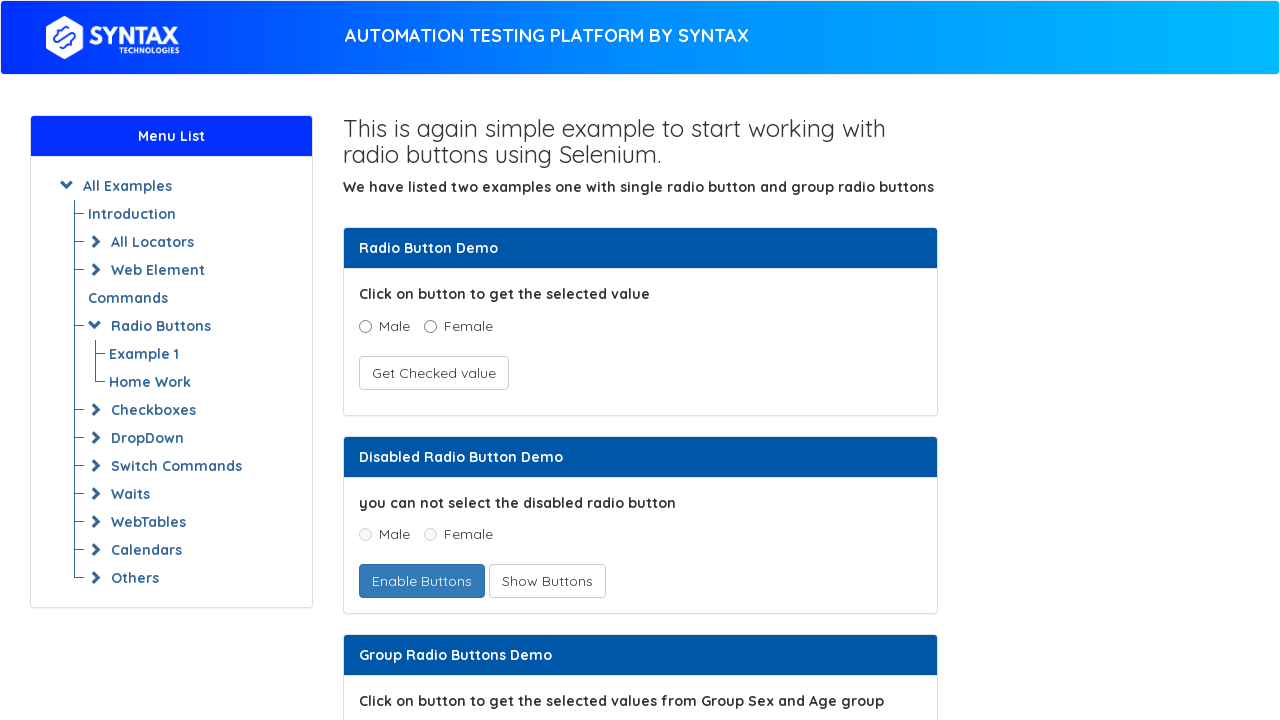

Clicked Male gender radio button at (384, 326) on xpath=//label[text()='Male']
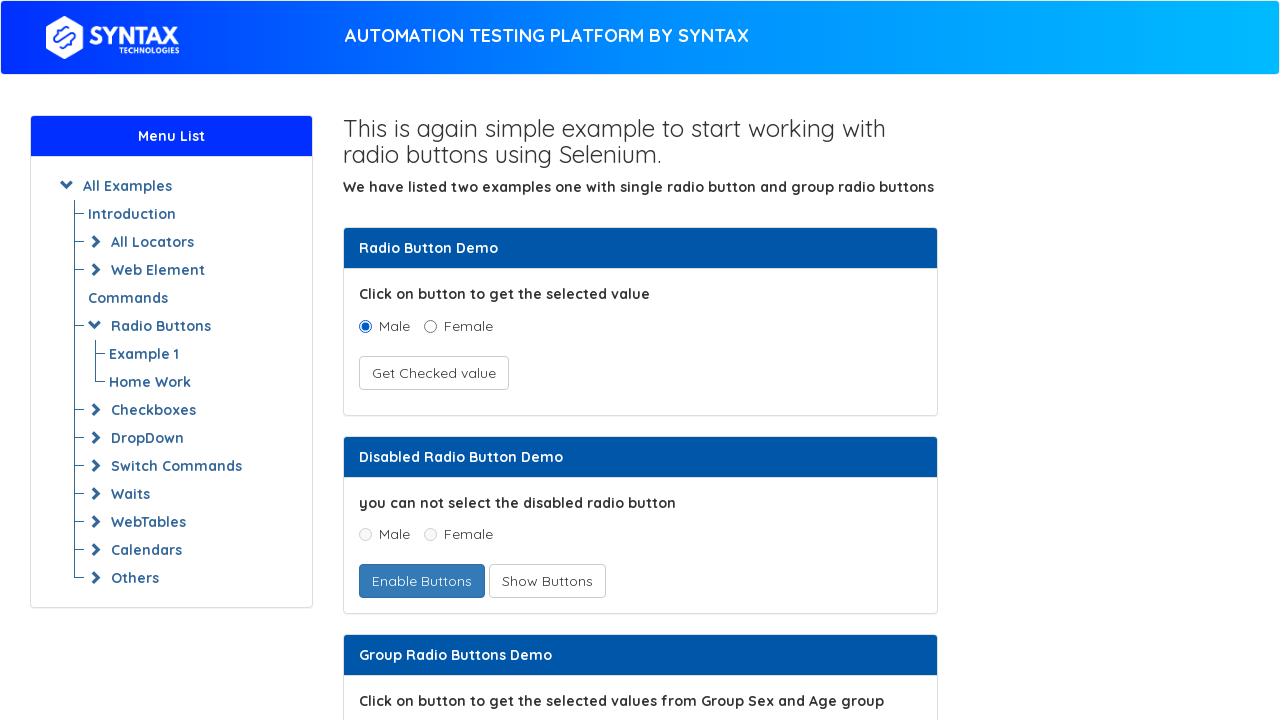

Clicked age group radio button (5-15) at (438, 360) on input[value='5 - 15']
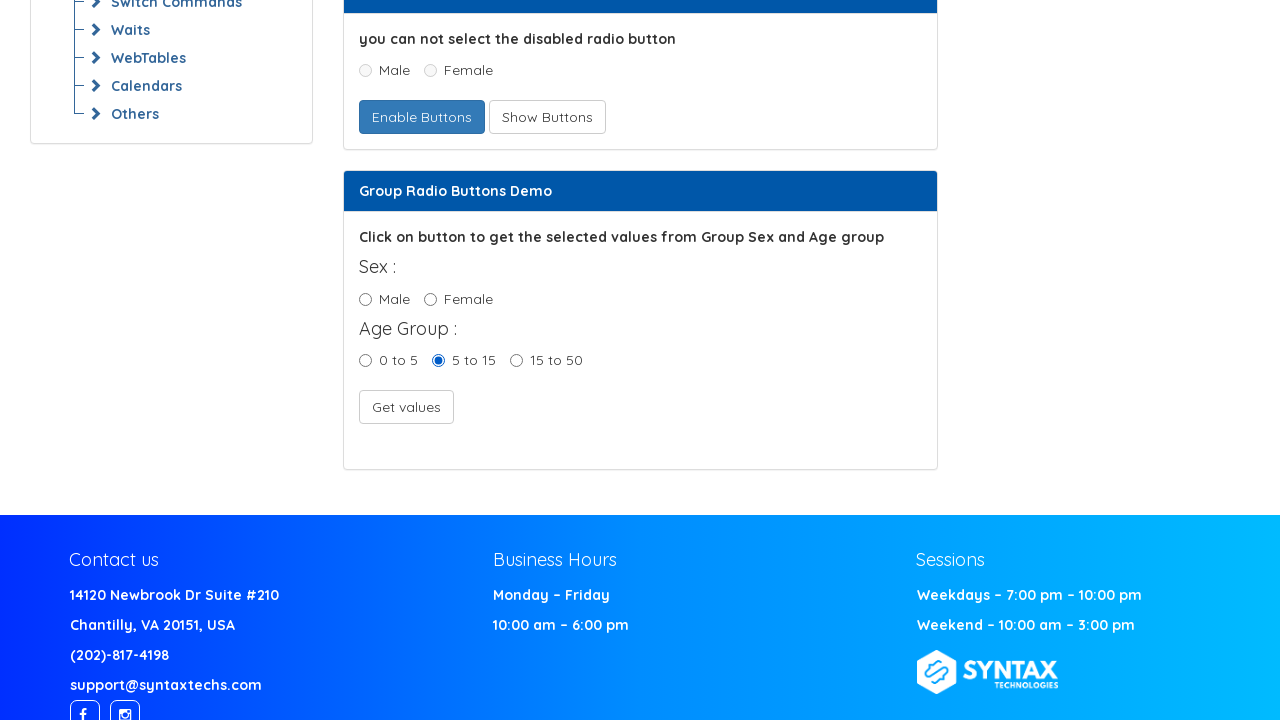

Located age group radio button element
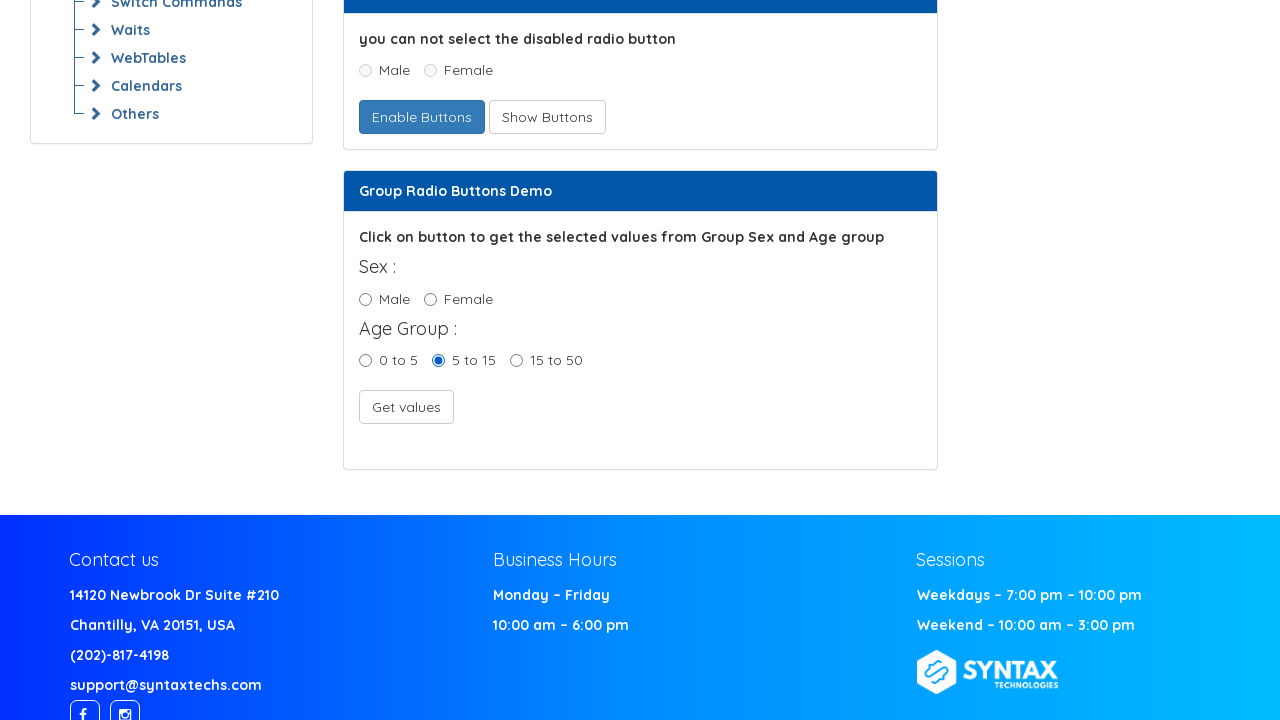

Verified that age group radio button (5-15) is selected
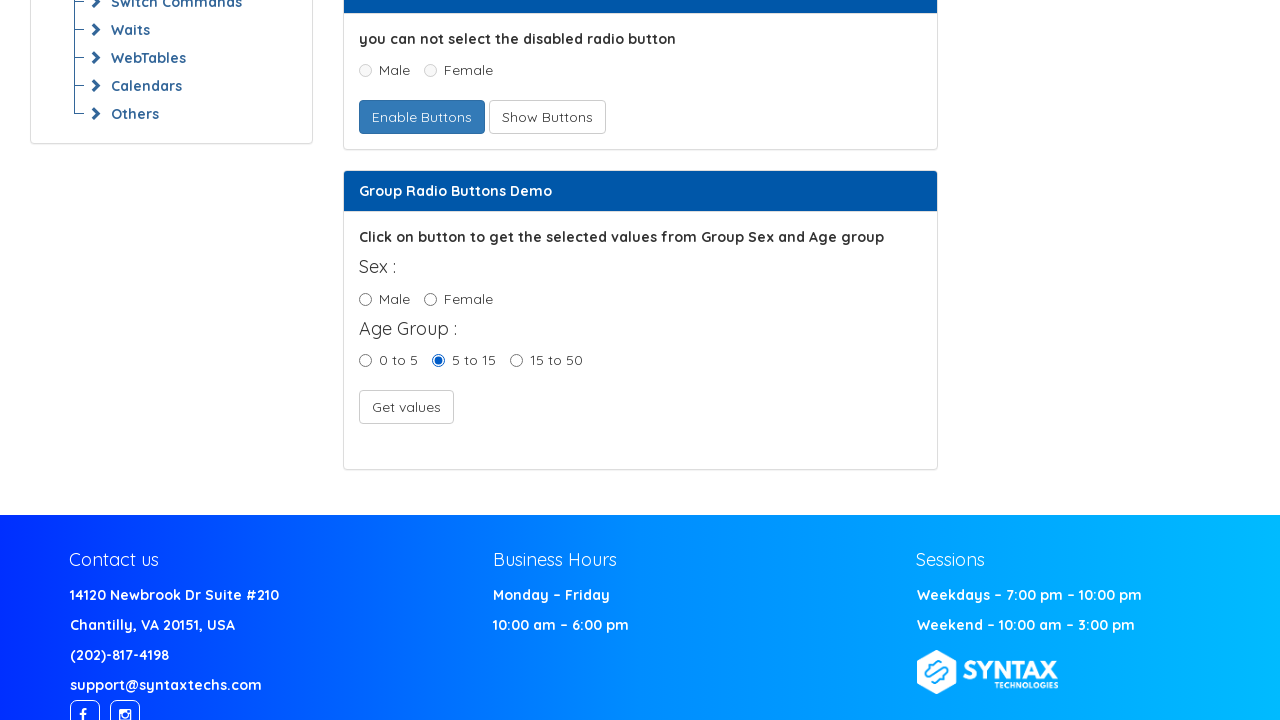

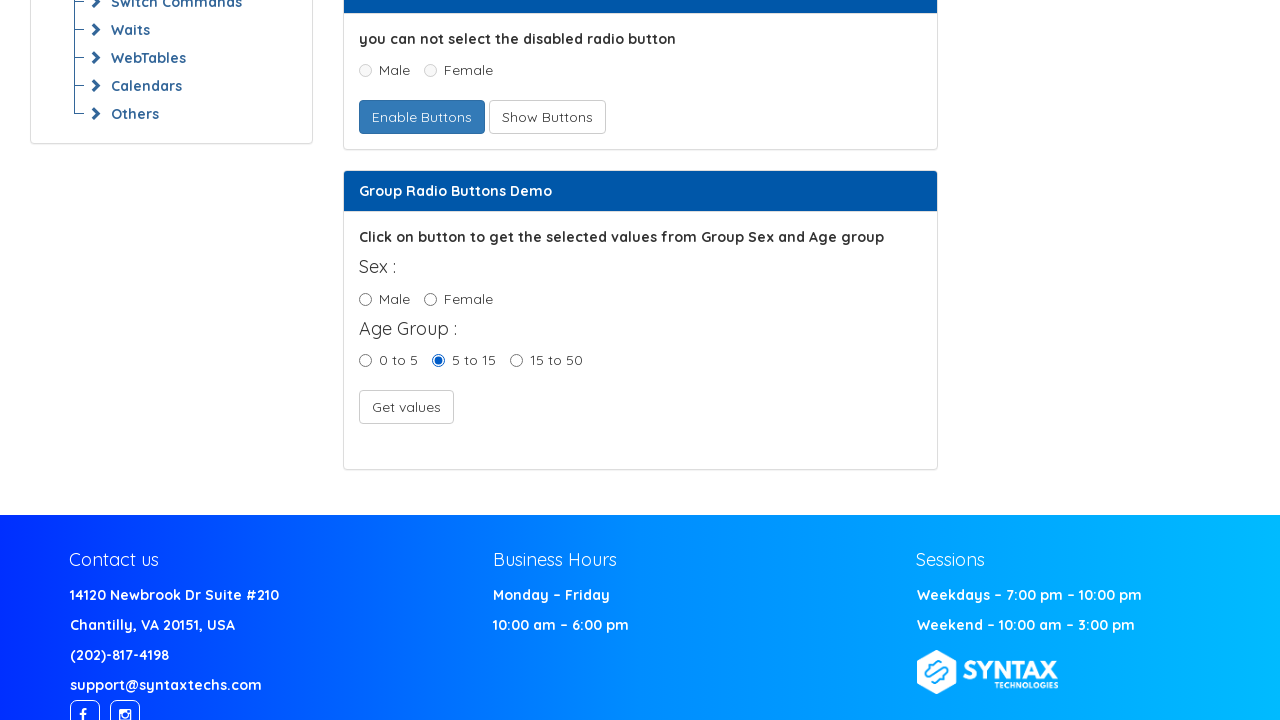